Tests drag and drop action by dragging column A to column B

Starting URL: https://the-internet.herokuapp.com/drag_and_drop

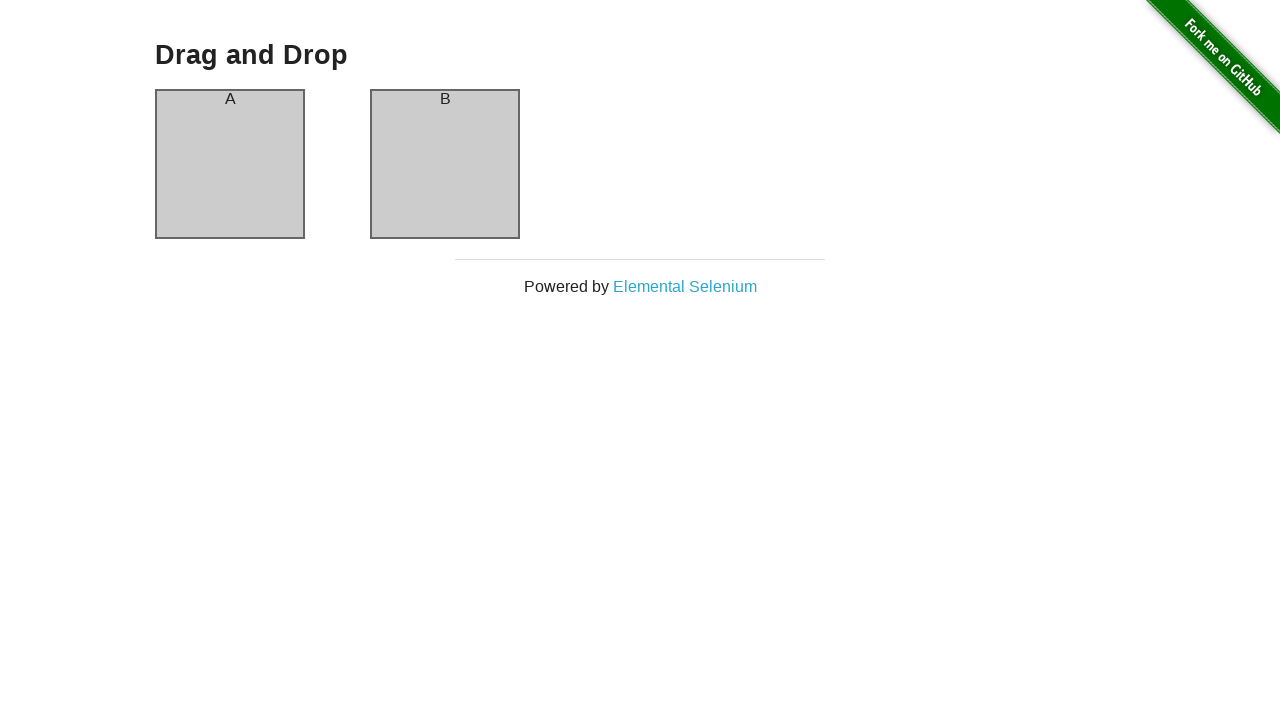

Dragged column A and dropped it on column B at (445, 164)
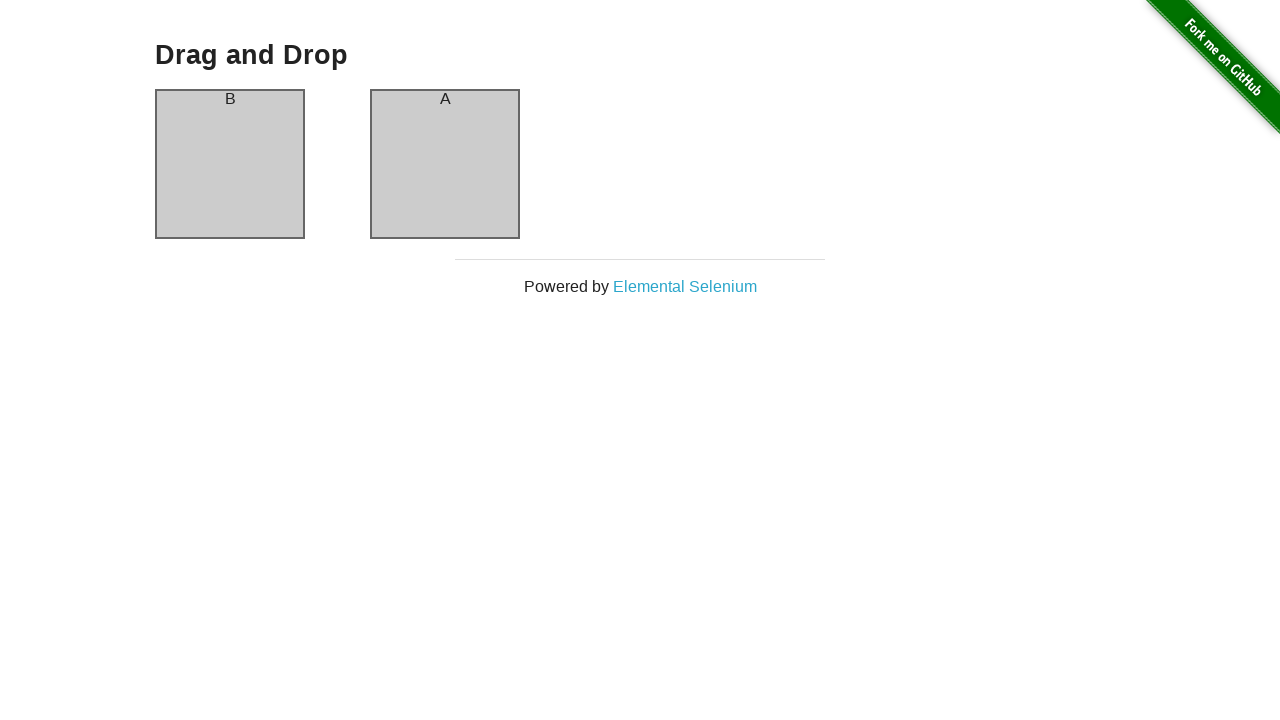

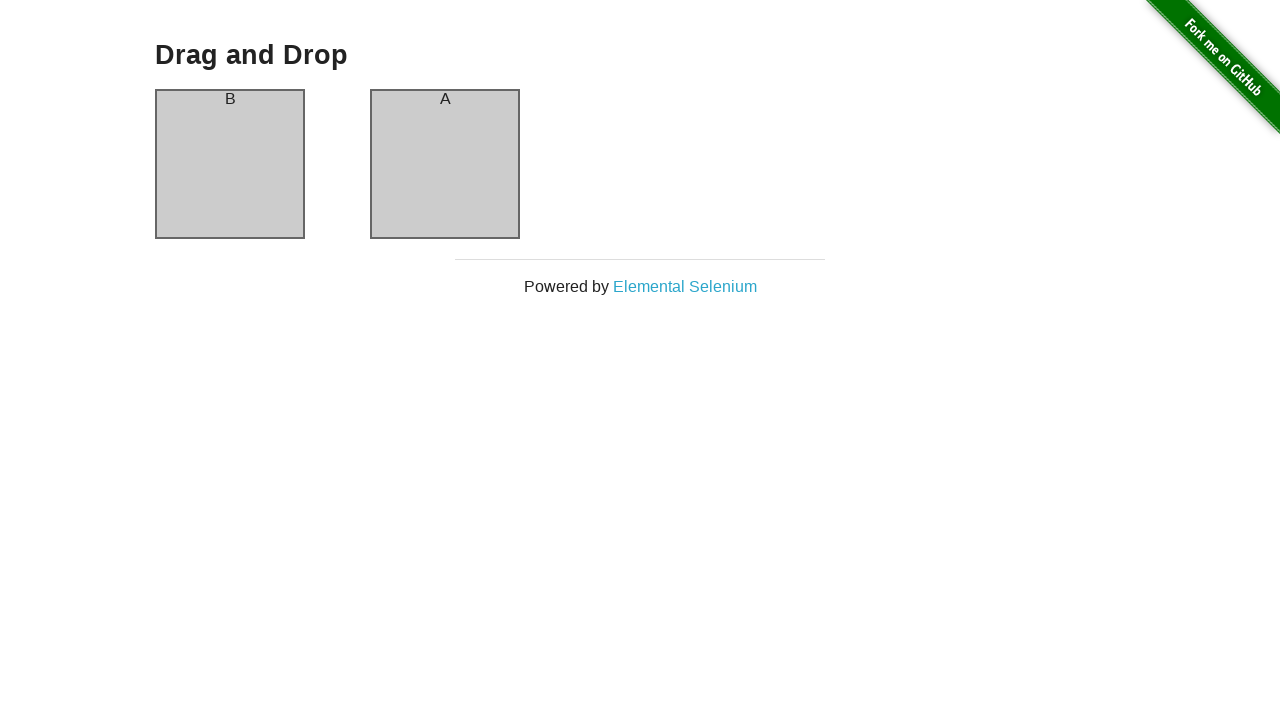